Tests checkbox interaction on a tutorial page by clicking the first checkbox and verifying checkbox attributes

Starting URL: http://www.tizag.com/htmlT/htmlcheckboxes.php

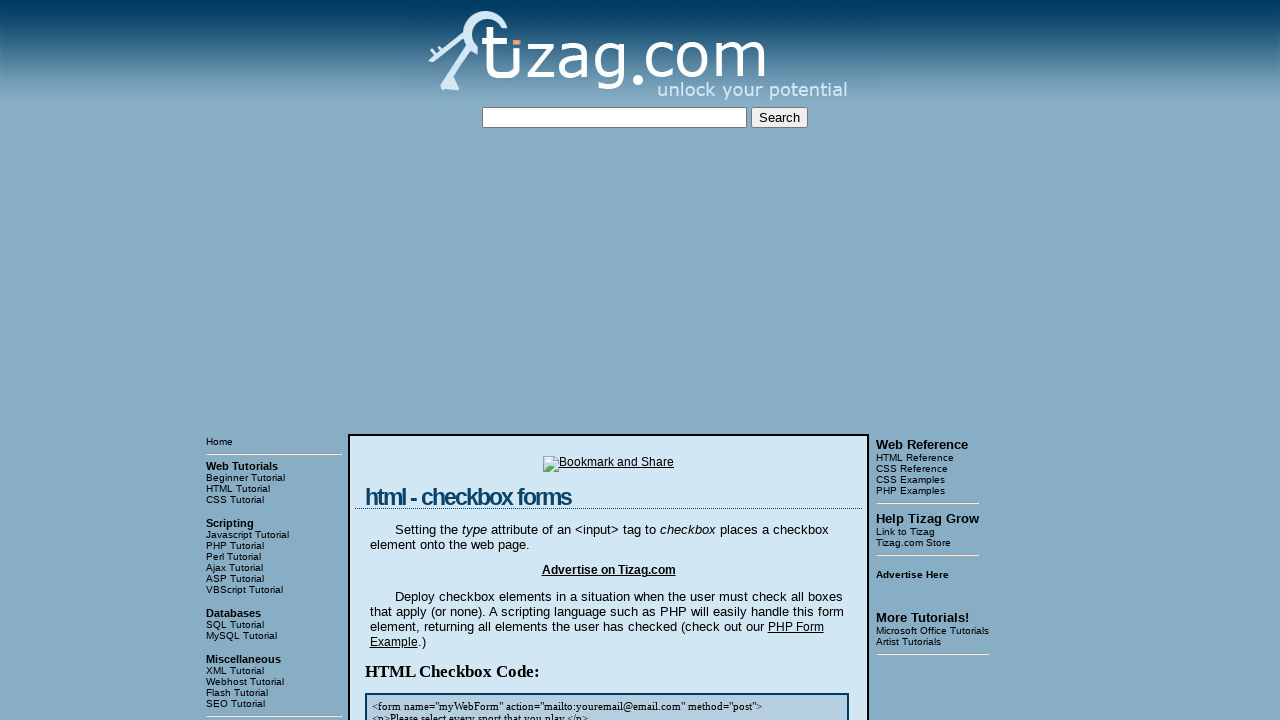

Waited for checkboxes with name 'sports' to be present
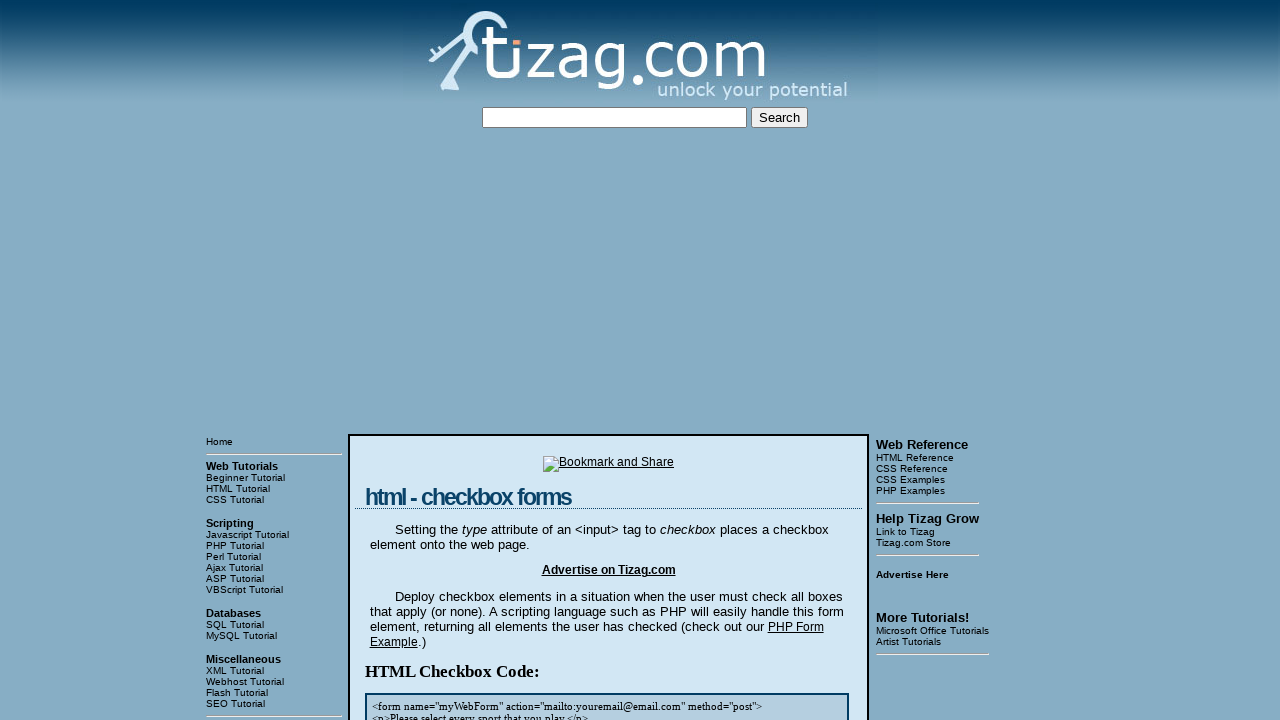

Located all checkboxes with name 'sports'
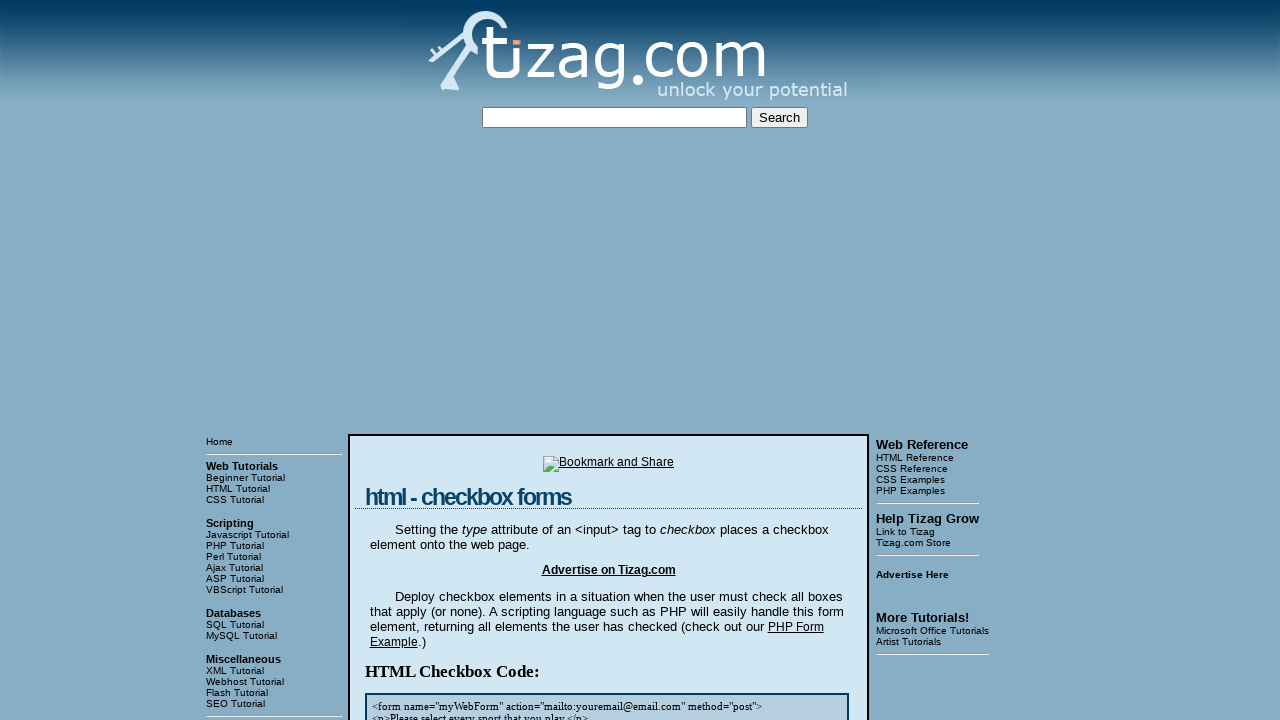

Clicked the first checkbox at (422, 360) on input[name='sports'] >> nth=0
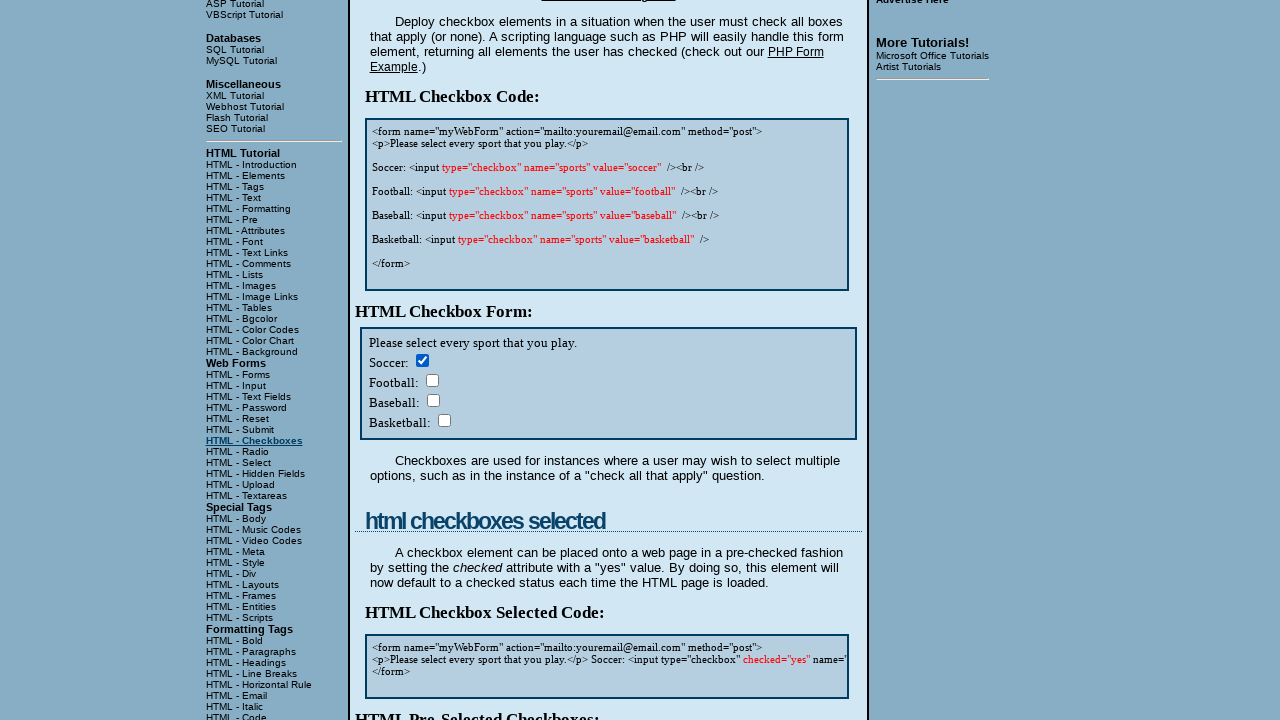

Waited 500ms for any state changes after checkbox click
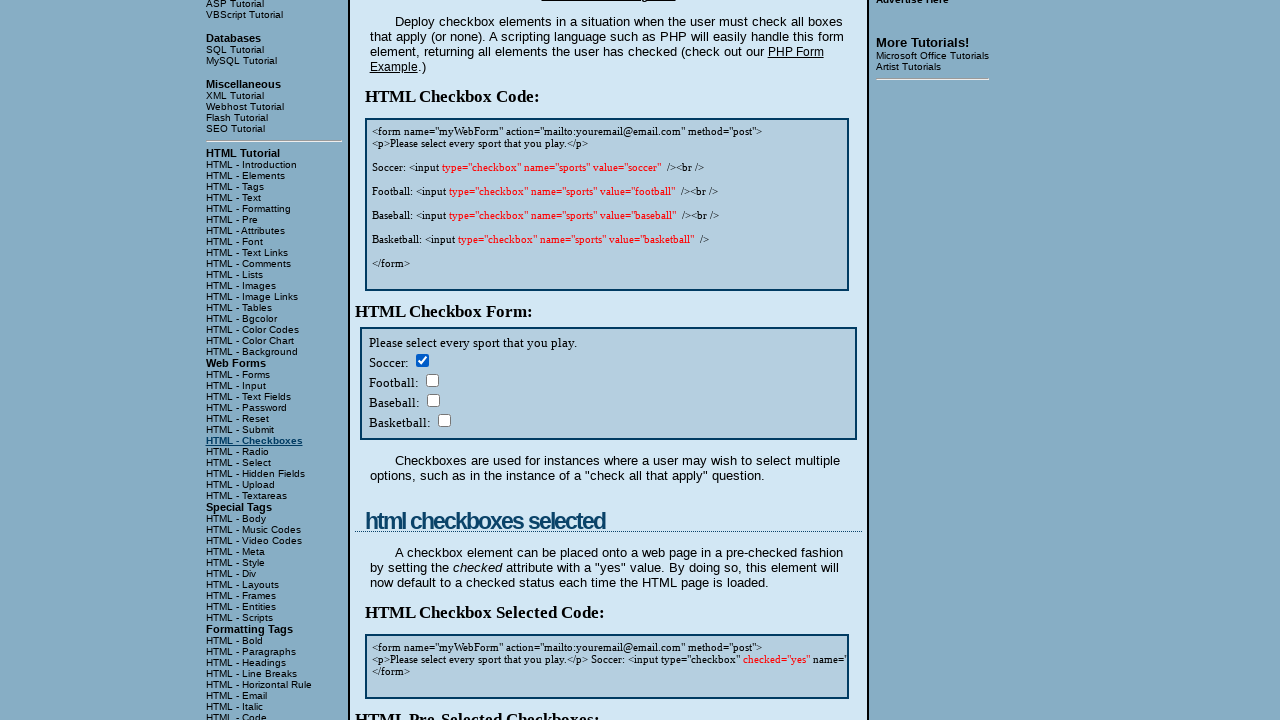

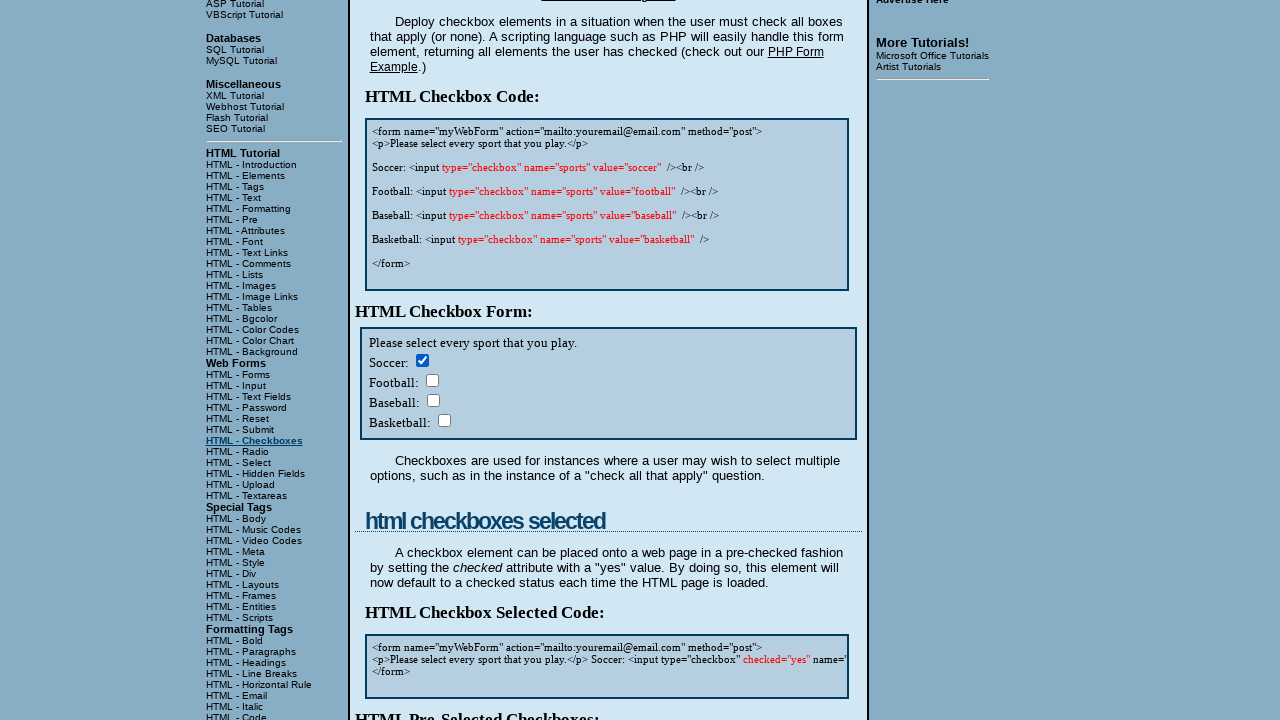